Tests a slow calculator application by selecting two random 2-digit numbers, performing a random arithmetic operation, and verifying the calculated result is correct.

Starting URL: https://bonigarcia.dev/selenium-webdriver-java/slow-calculator.html

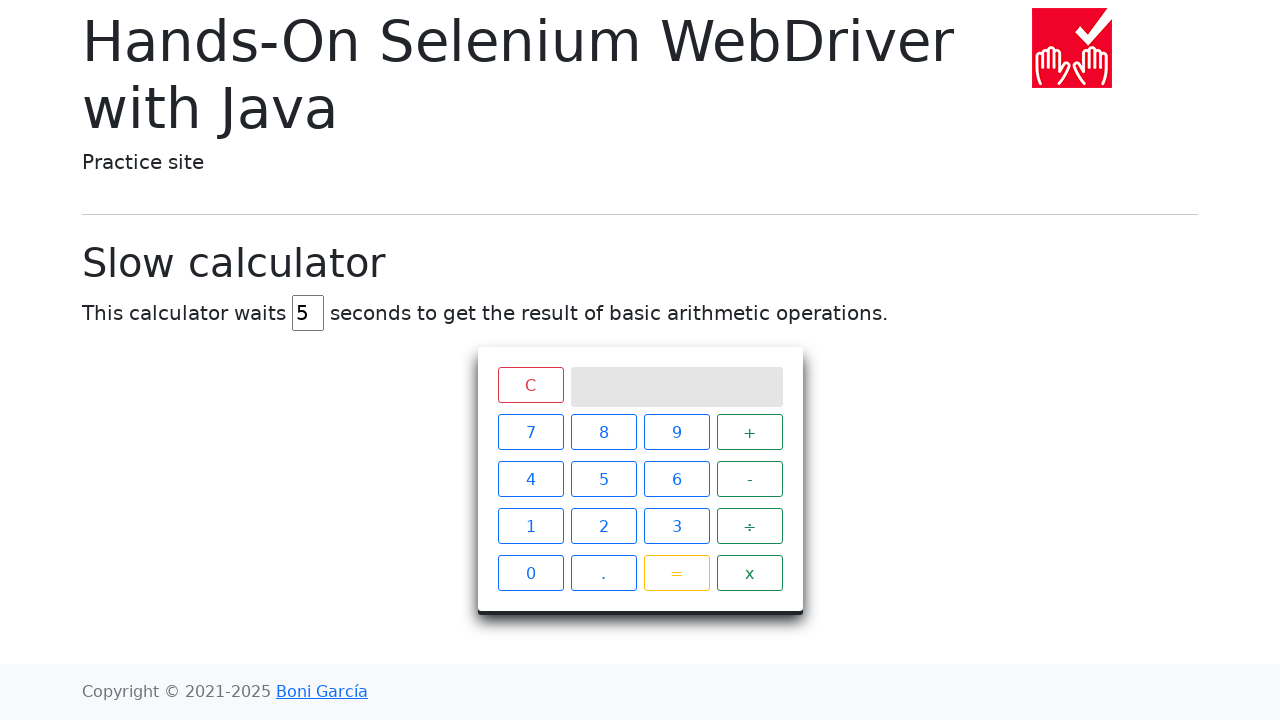

Navigated to slow calculator application
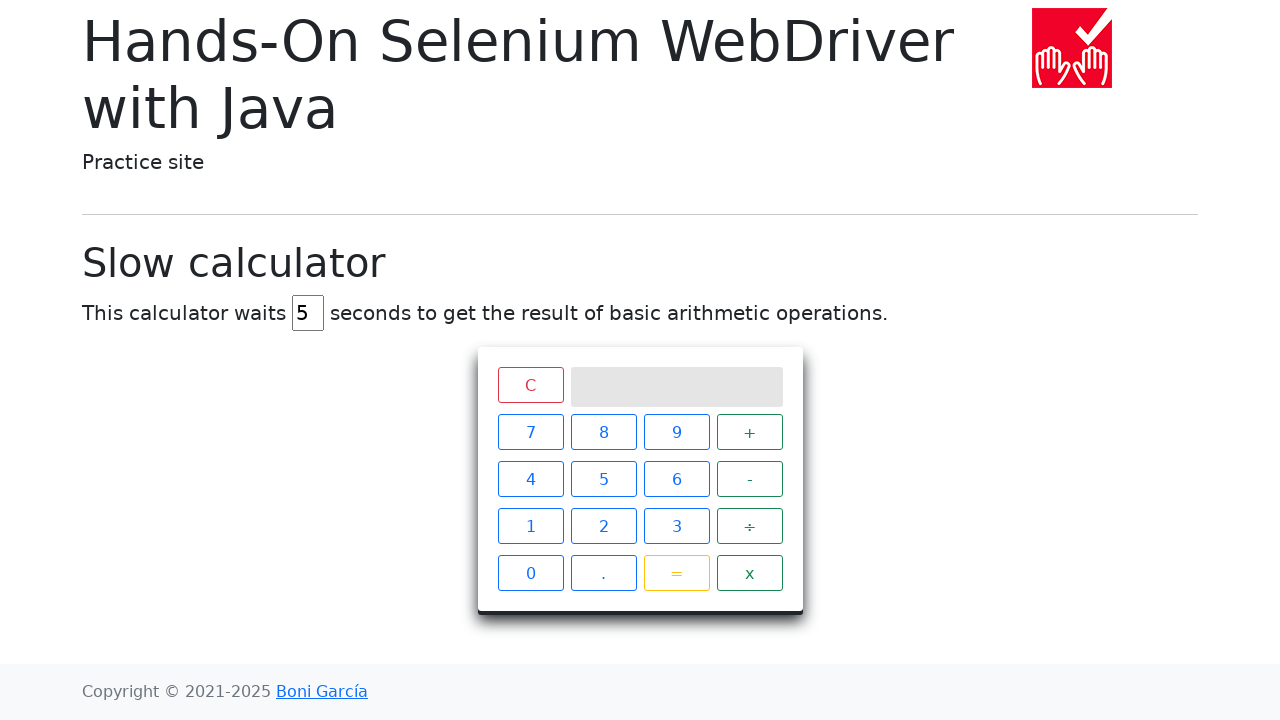

Clicked first random digit button at (604, 432) on xpath=//*[@class='btn btn-outline-primary'] >> nth=1
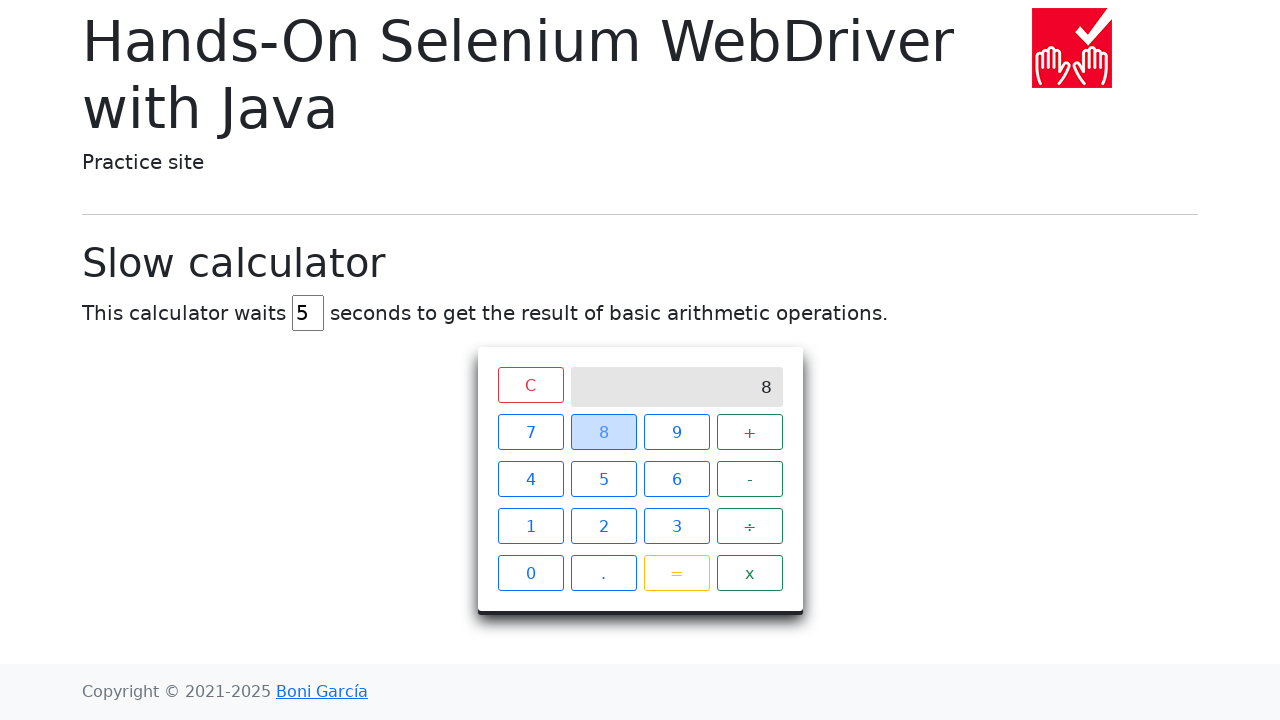

Clicked second random digit button to form first number at (604, 526) on xpath=//*[@class='btn btn-outline-primary'] >> nth=7
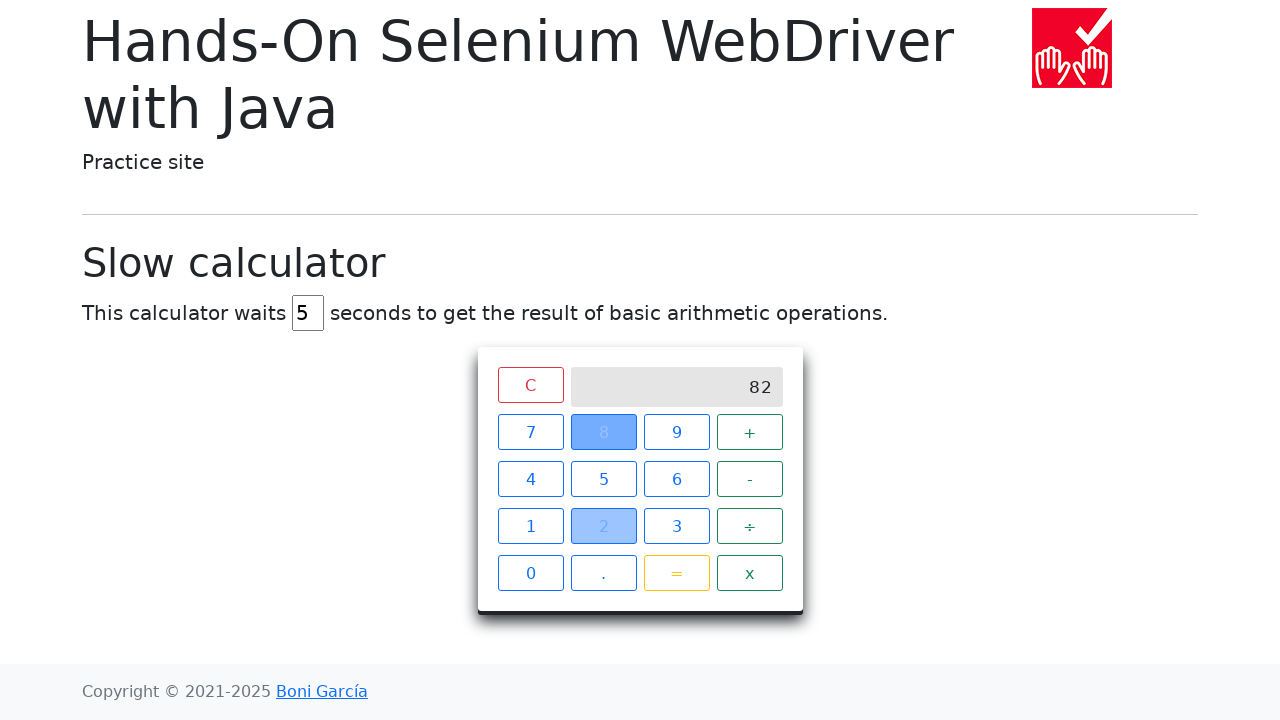

Retrieved first number from screen: 82
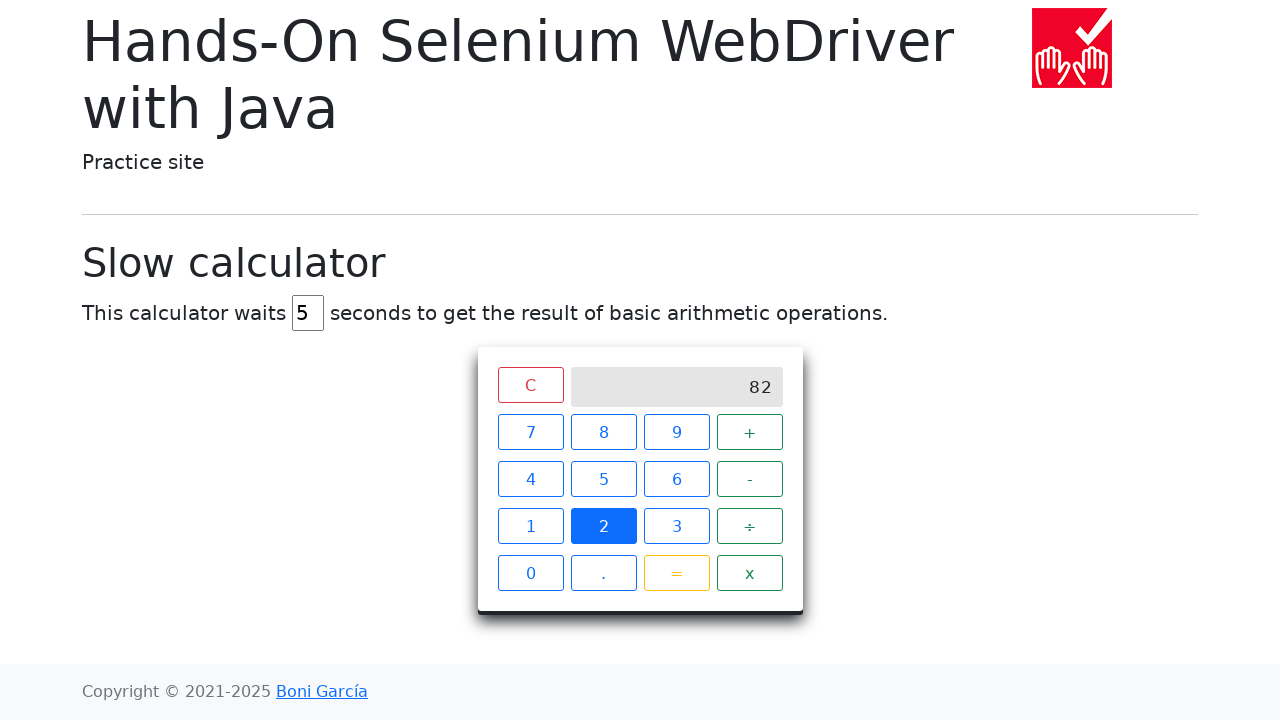

Clicked operator button: + at (750, 432) on xpath=//*[@class='operator btn btn-outline-success'] >> nth=0
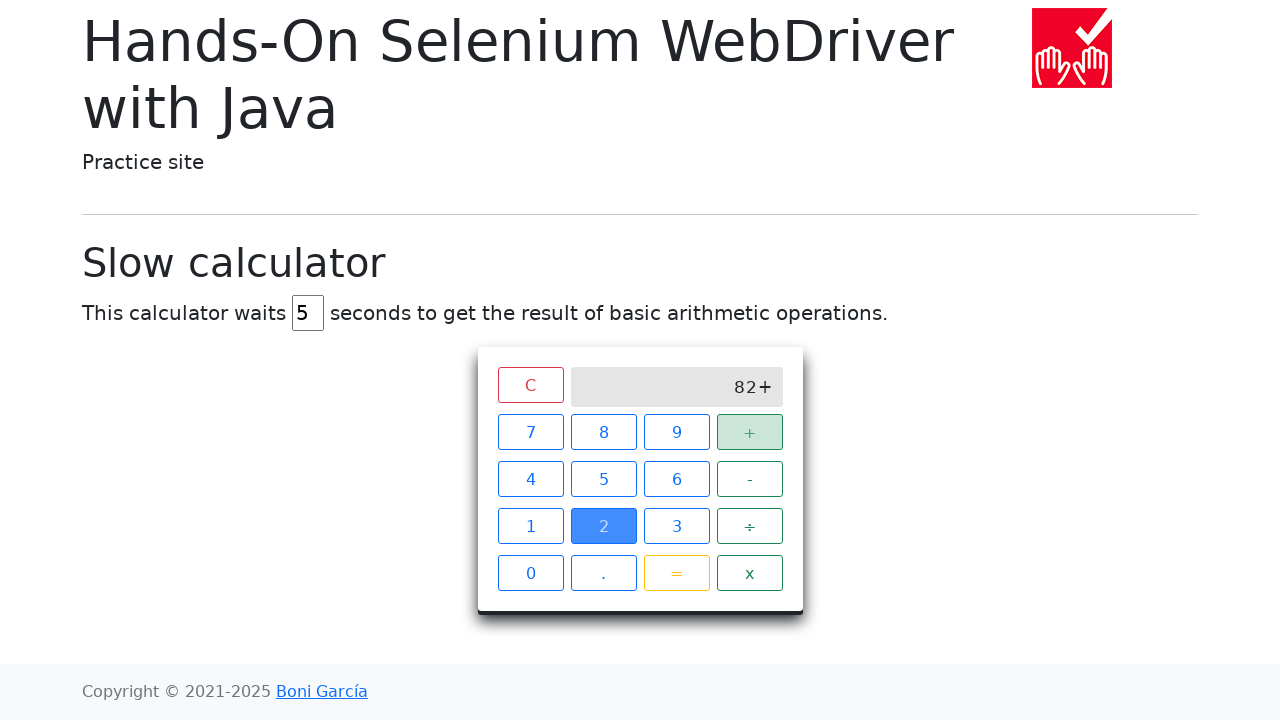

Clicked first digit button for second number at (604, 526) on xpath=//*[@class='btn btn-outline-primary'] >> nth=7
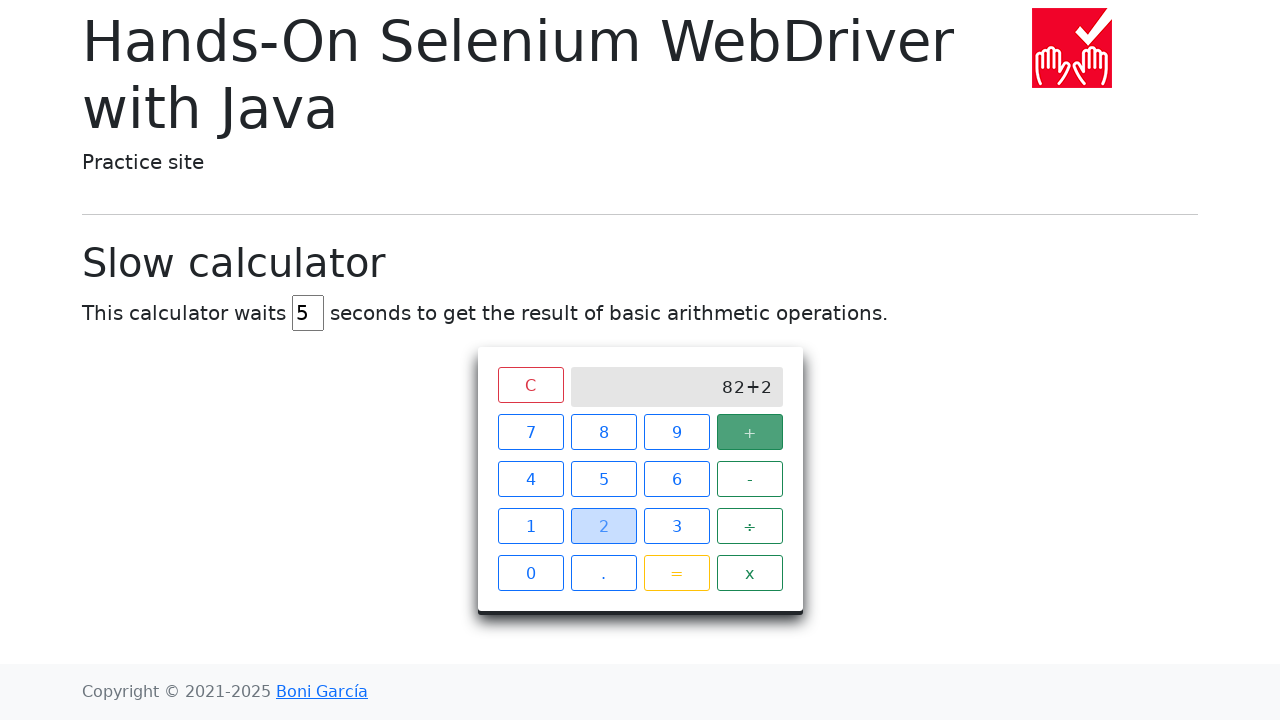

Clicked second digit button to form second number at (676, 432) on xpath=//*[@class='btn btn-outline-primary'] >> nth=2
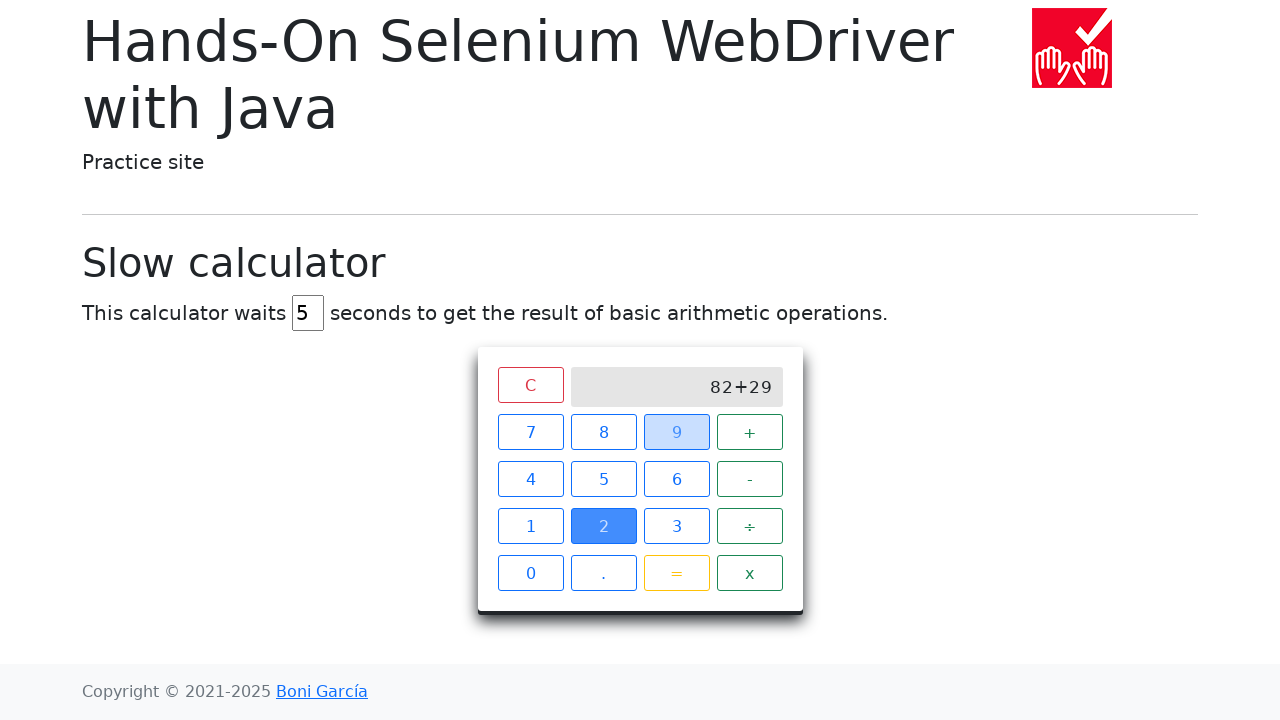

Retrieved second number from screen: 29
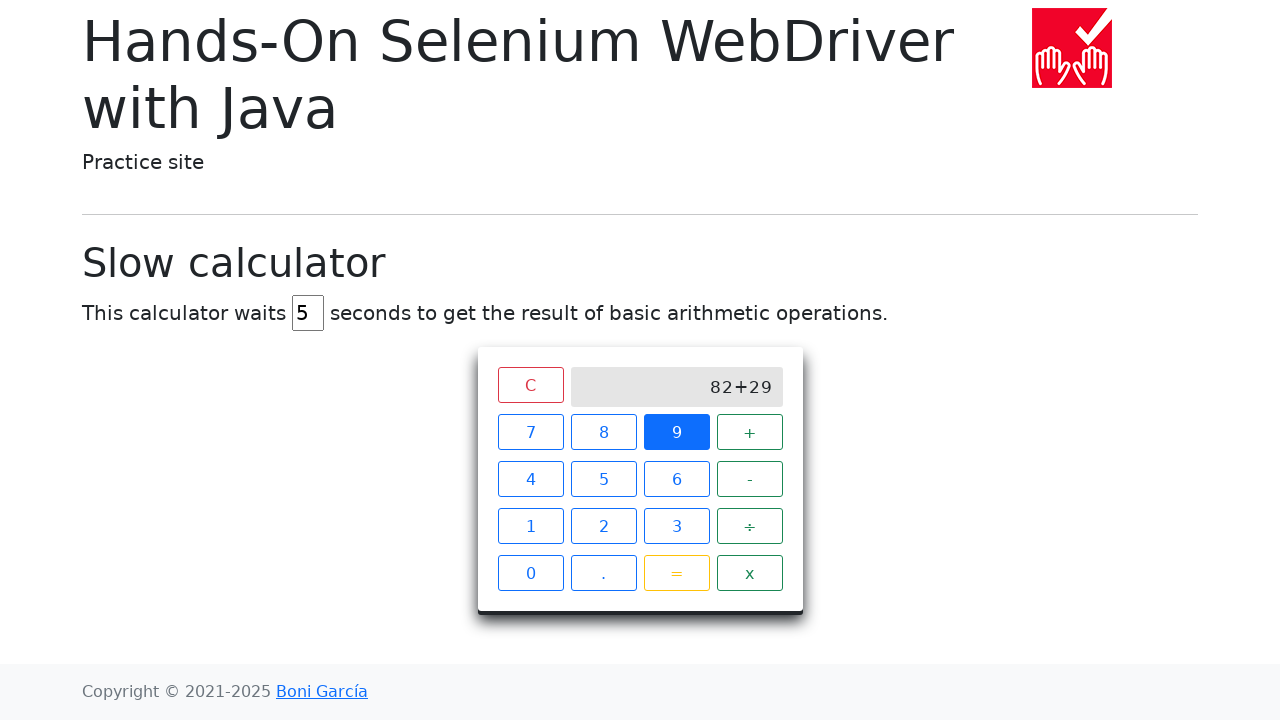

Clicked equals button to perform calculation at (676, 573) on xpath=//*[@class='btn btn-outline-warning']
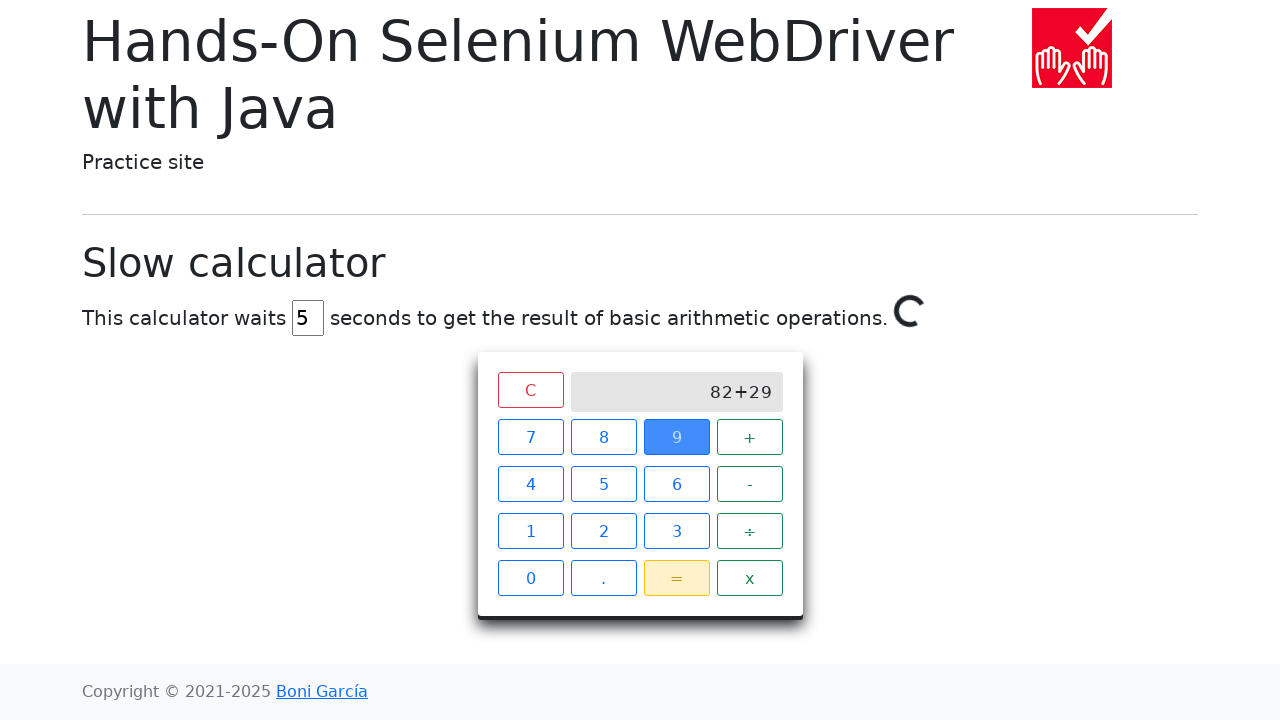

Waited for calculation to complete (spinner disappeared)
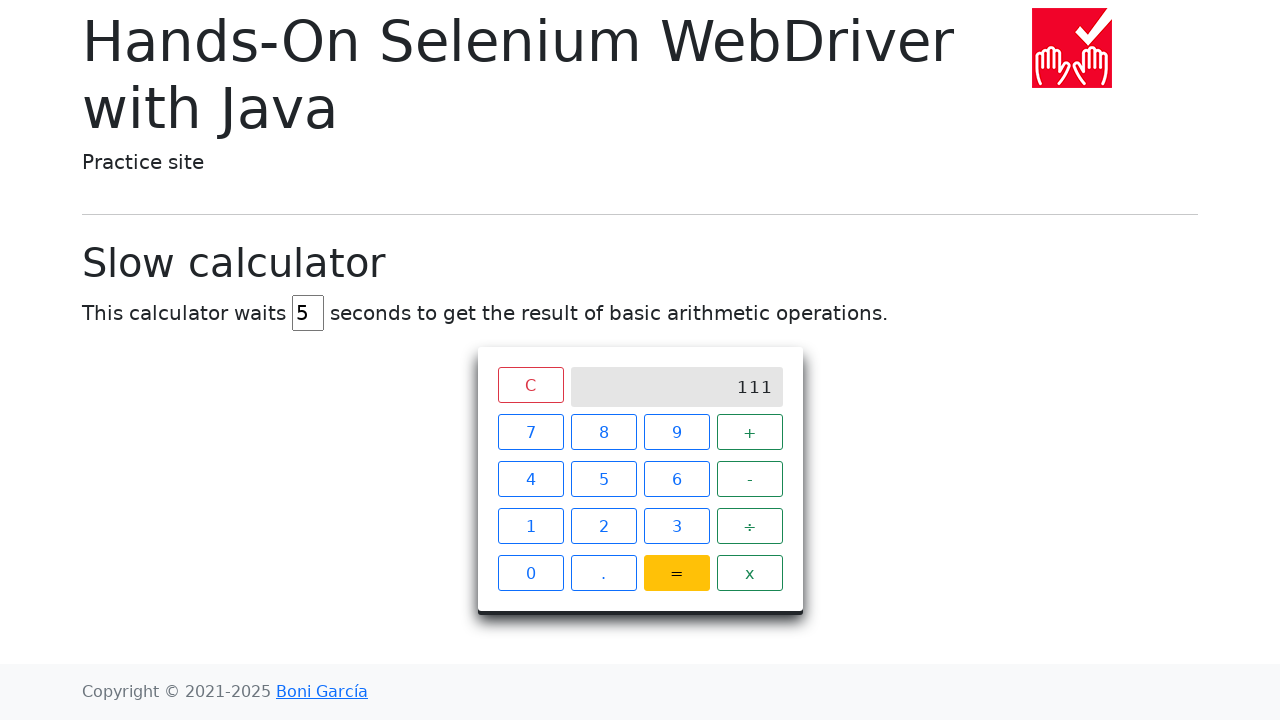

Retrieved calculation result: 111
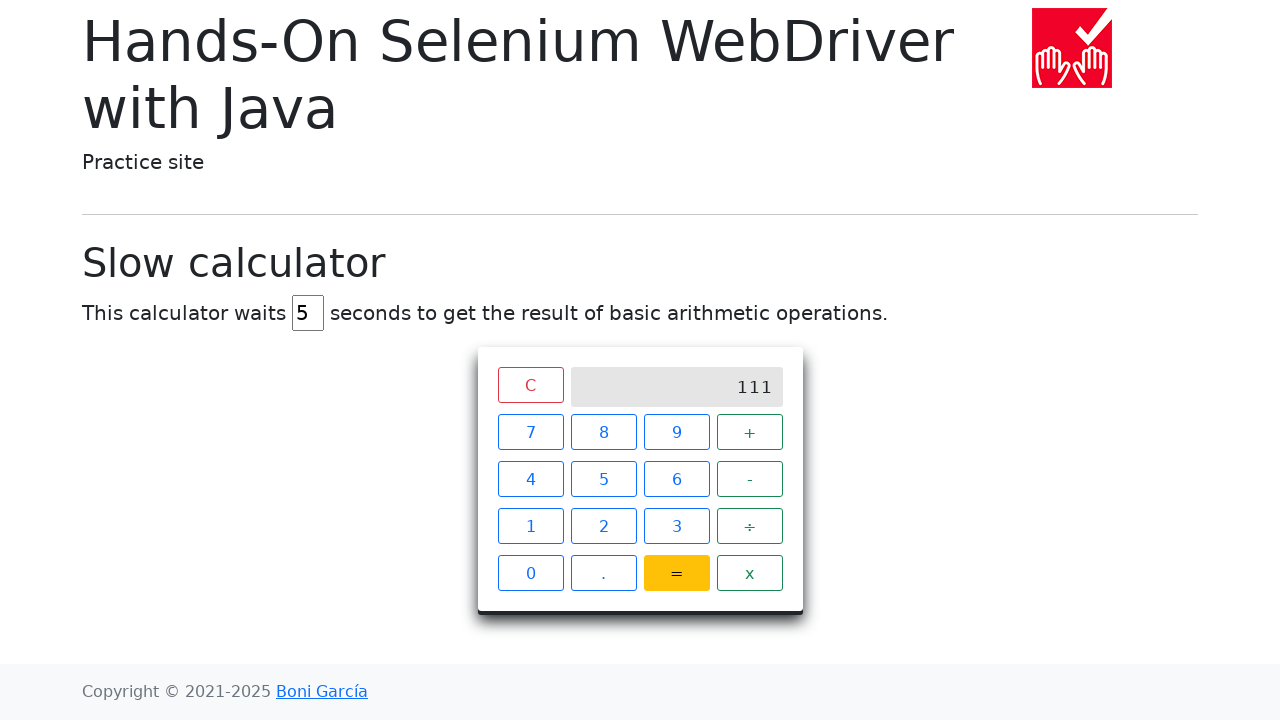

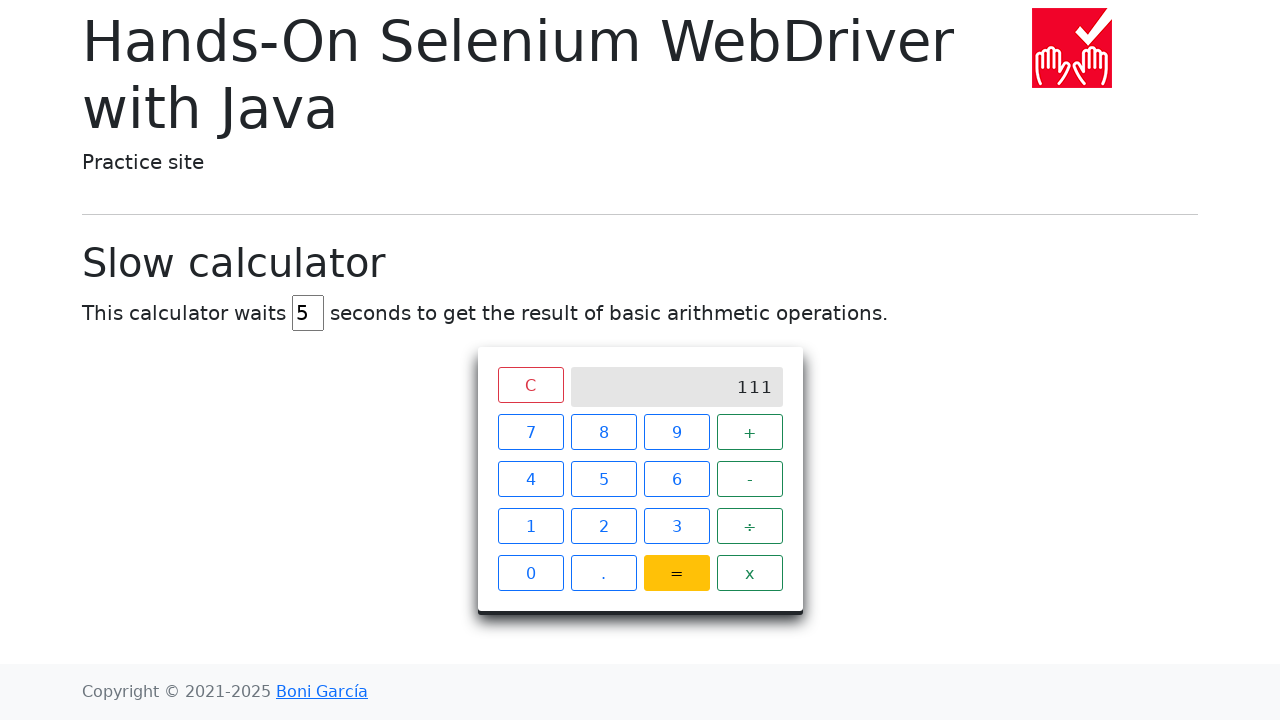